Tests the Python.org website search functionality by entering "pycon" in the search box and submitting the search

Starting URL: http://www.python.org

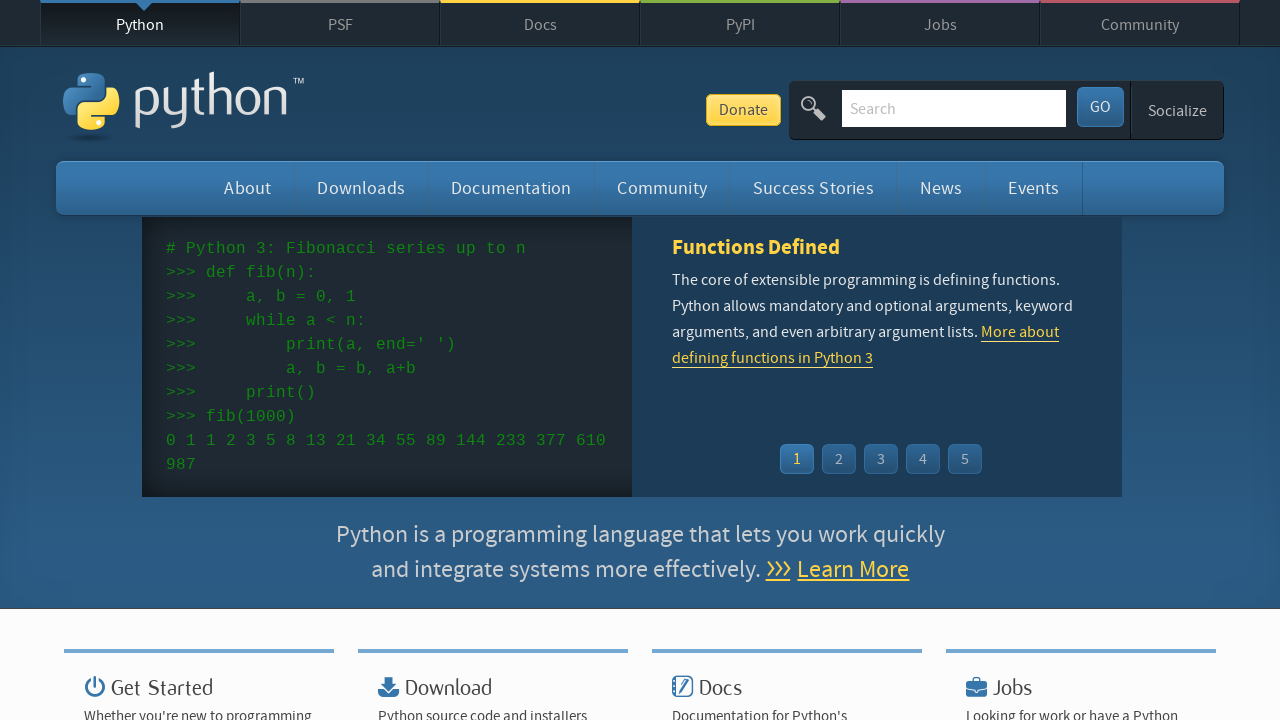

Verified page title contains 'Python'
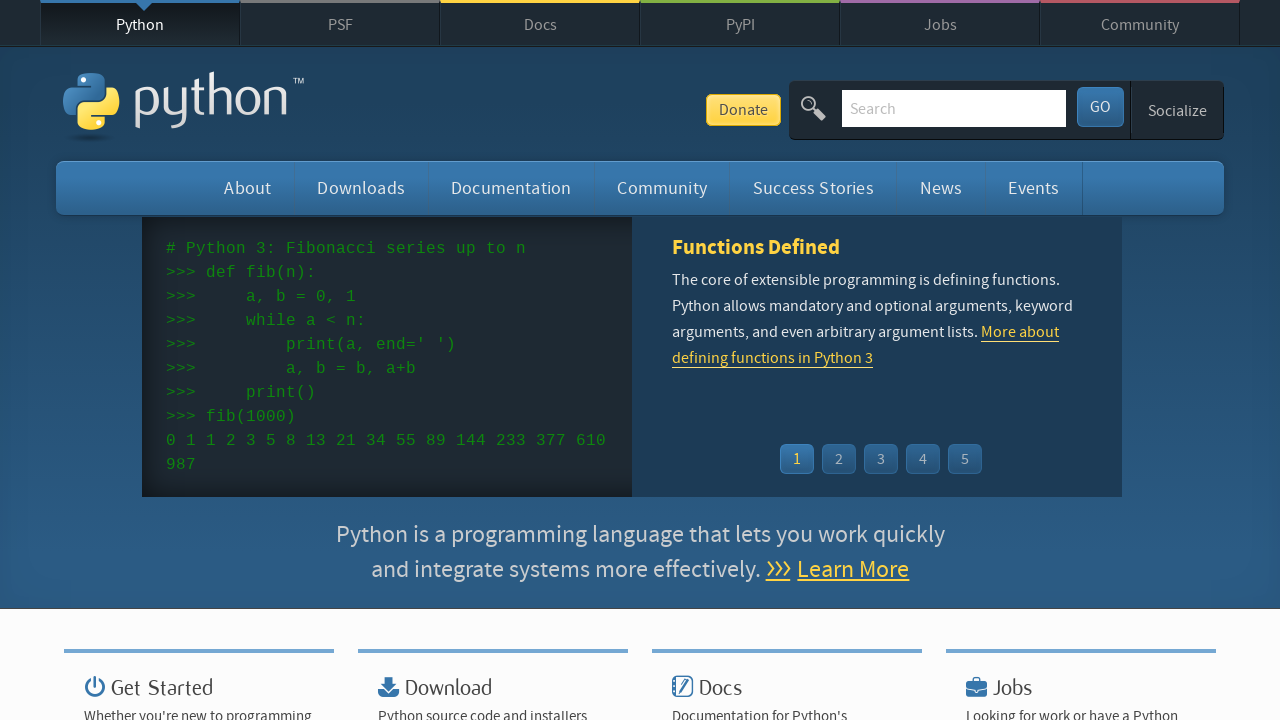

Filled search box with 'pycon' on input[name='q']
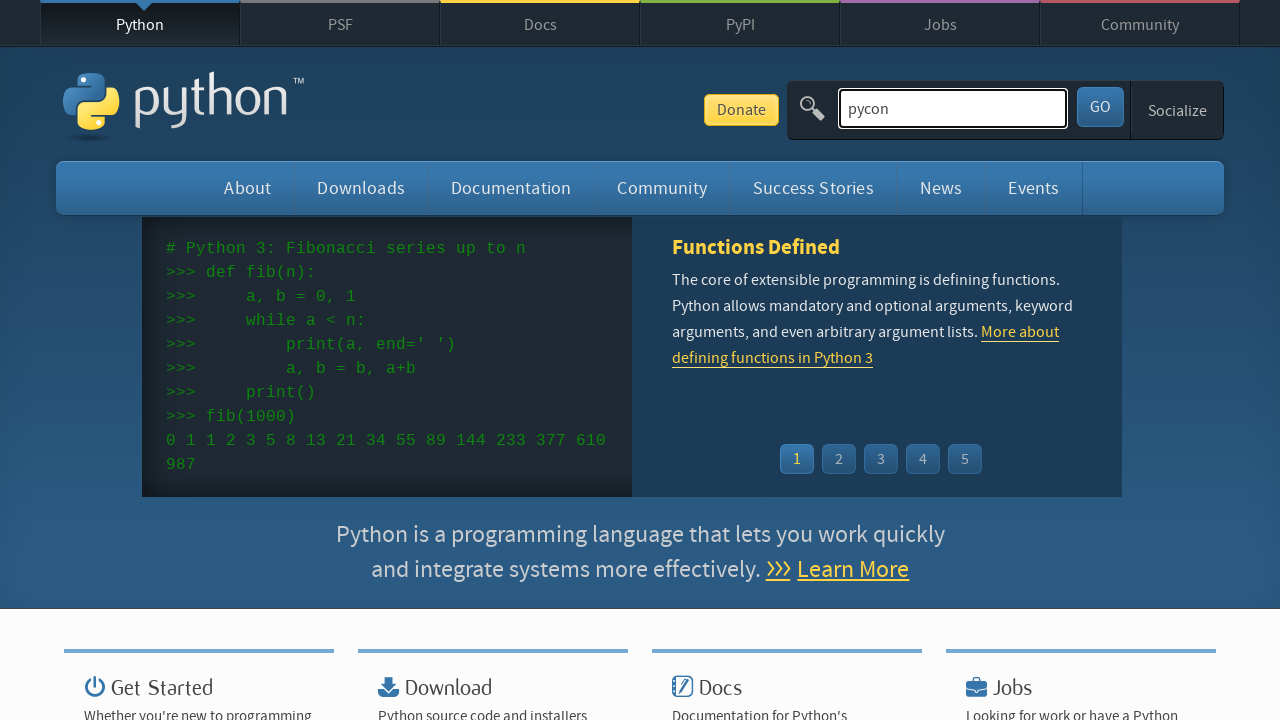

Submitted search by pressing Enter on input[name='q']
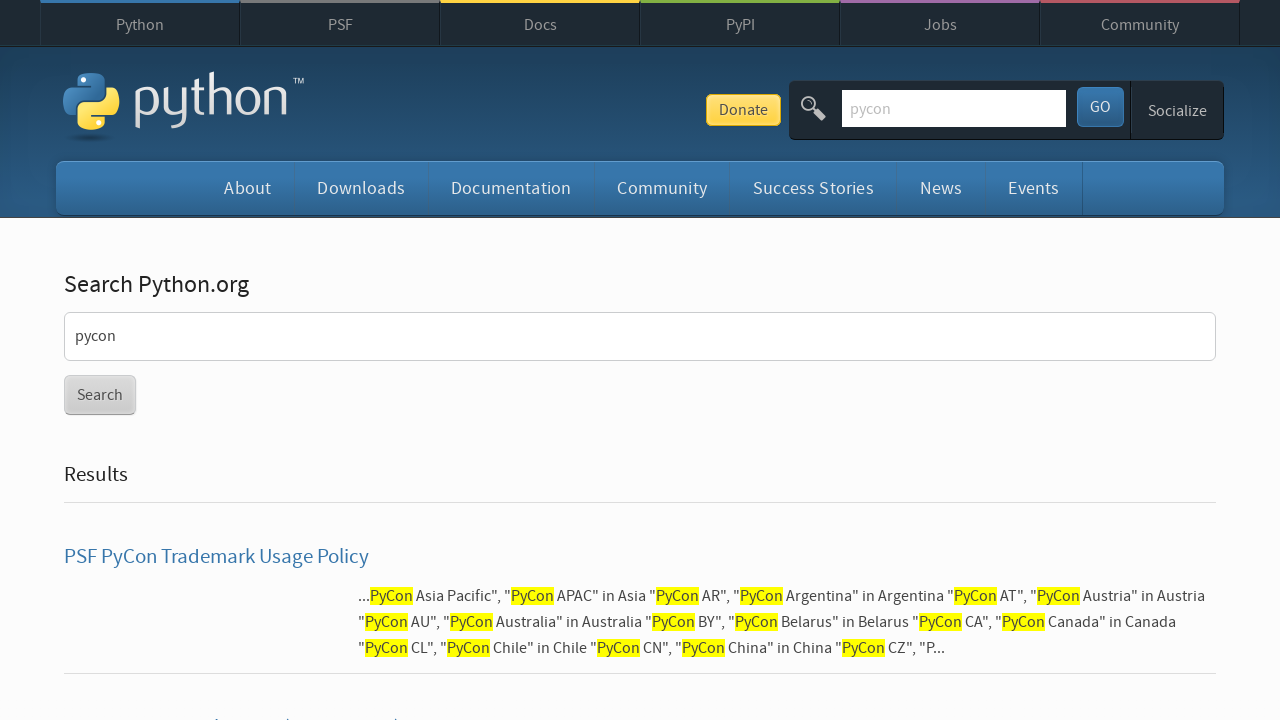

Search results page loaded (networkidle)
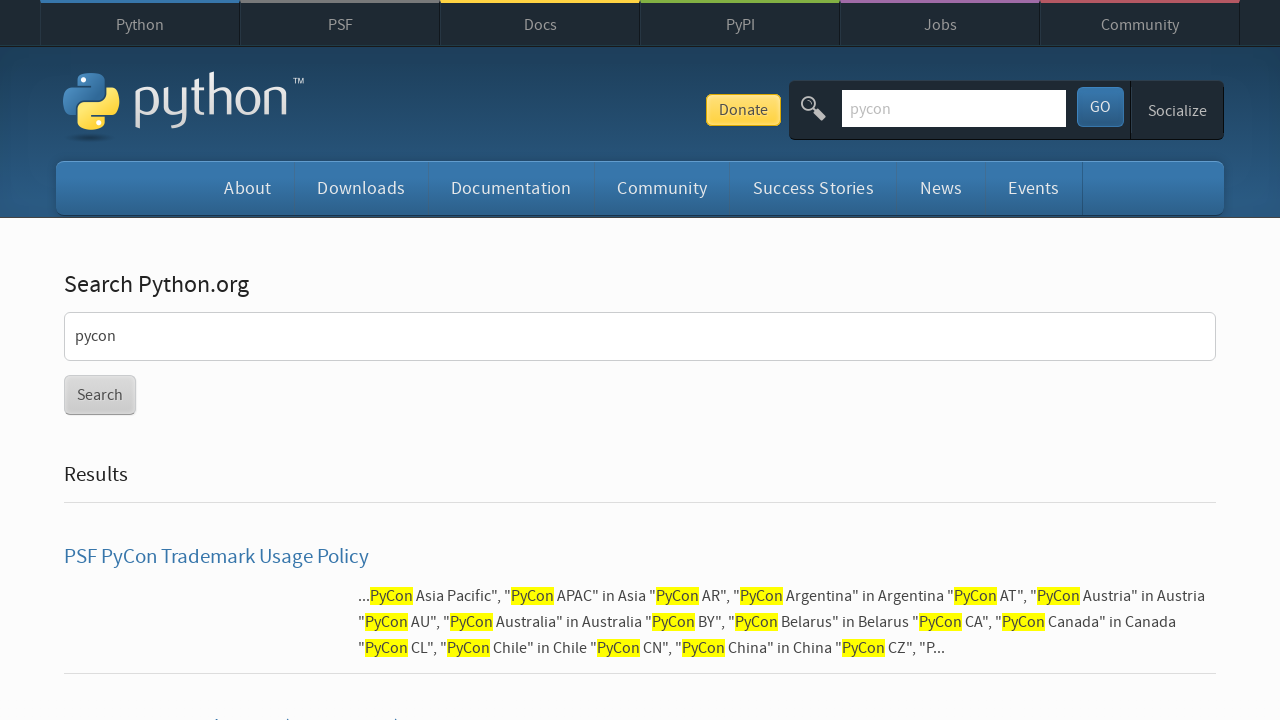

Verified search results are not empty
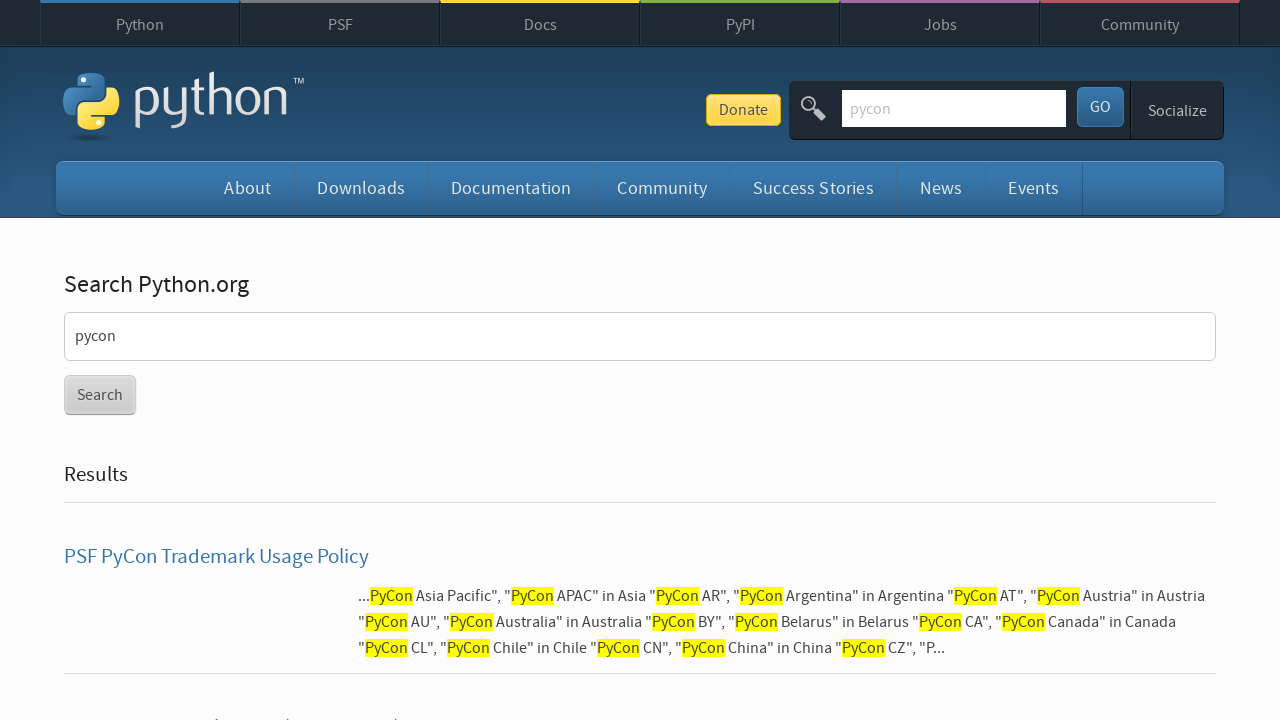

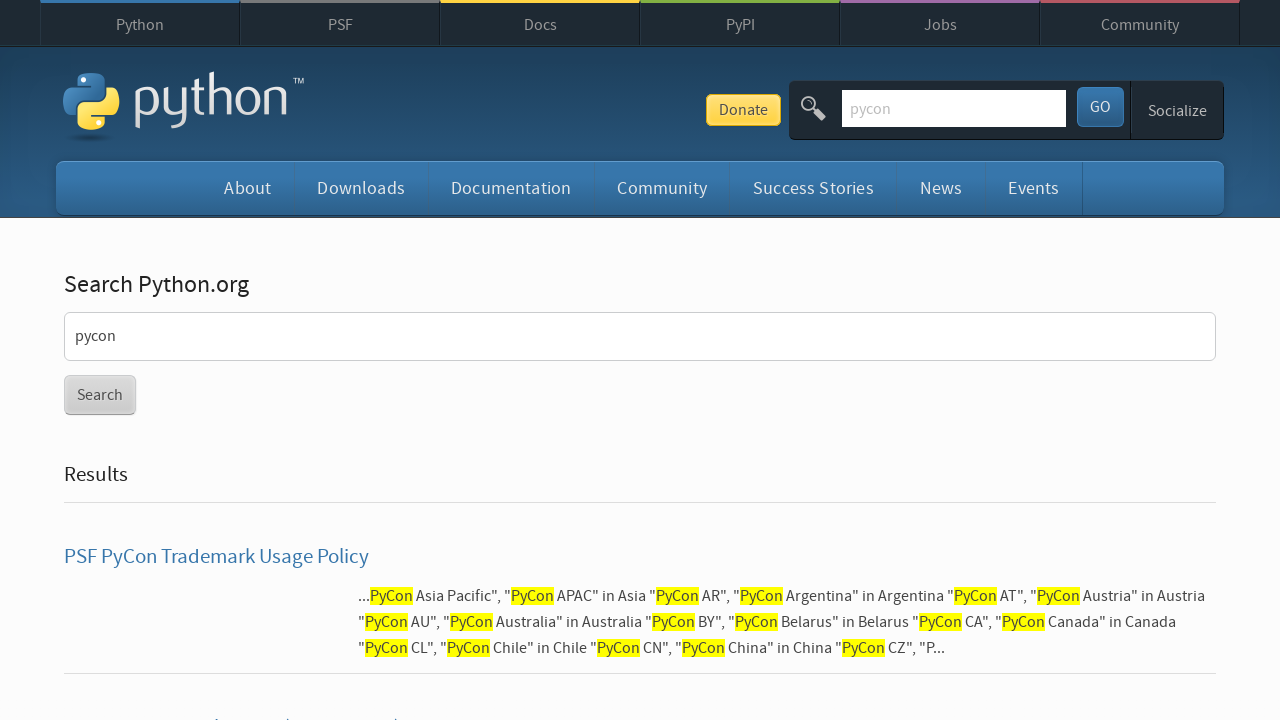